Tests adding a todo item with special characters

Starting URL: https://todomvc.com/examples/react/dist/

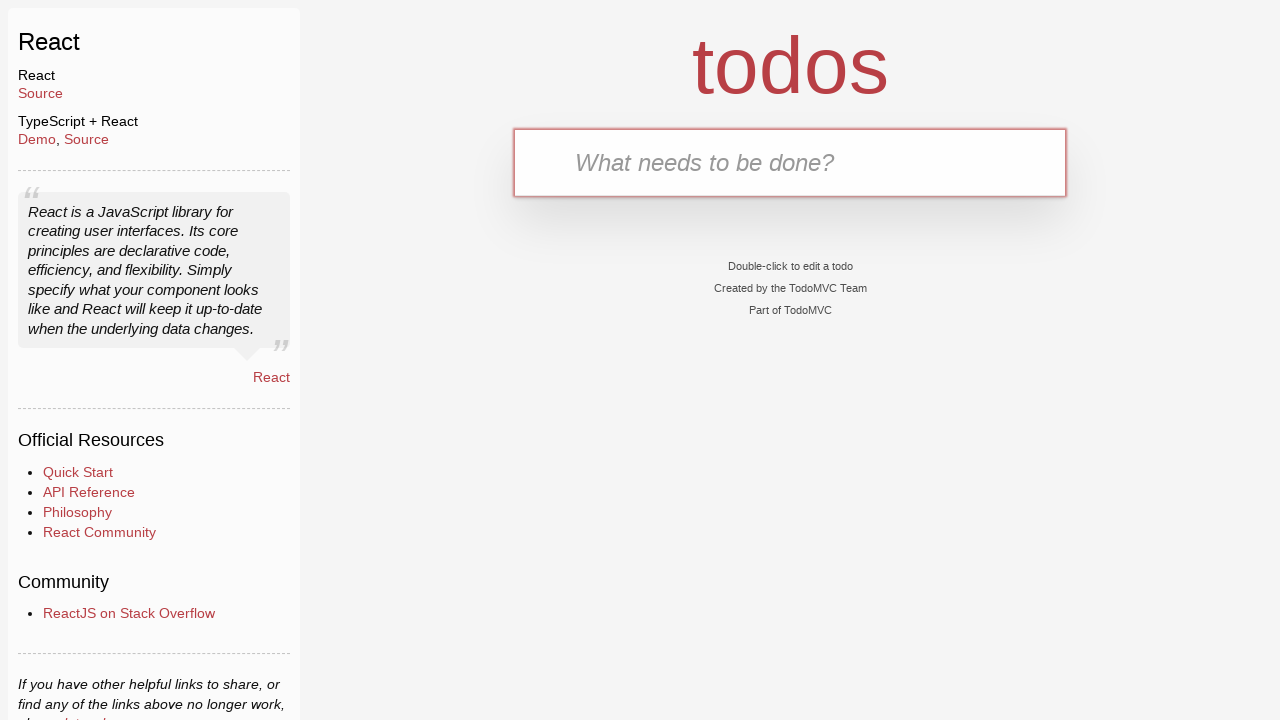

Filled new todo input with special characters '@£%*!^?~' on .new-todo
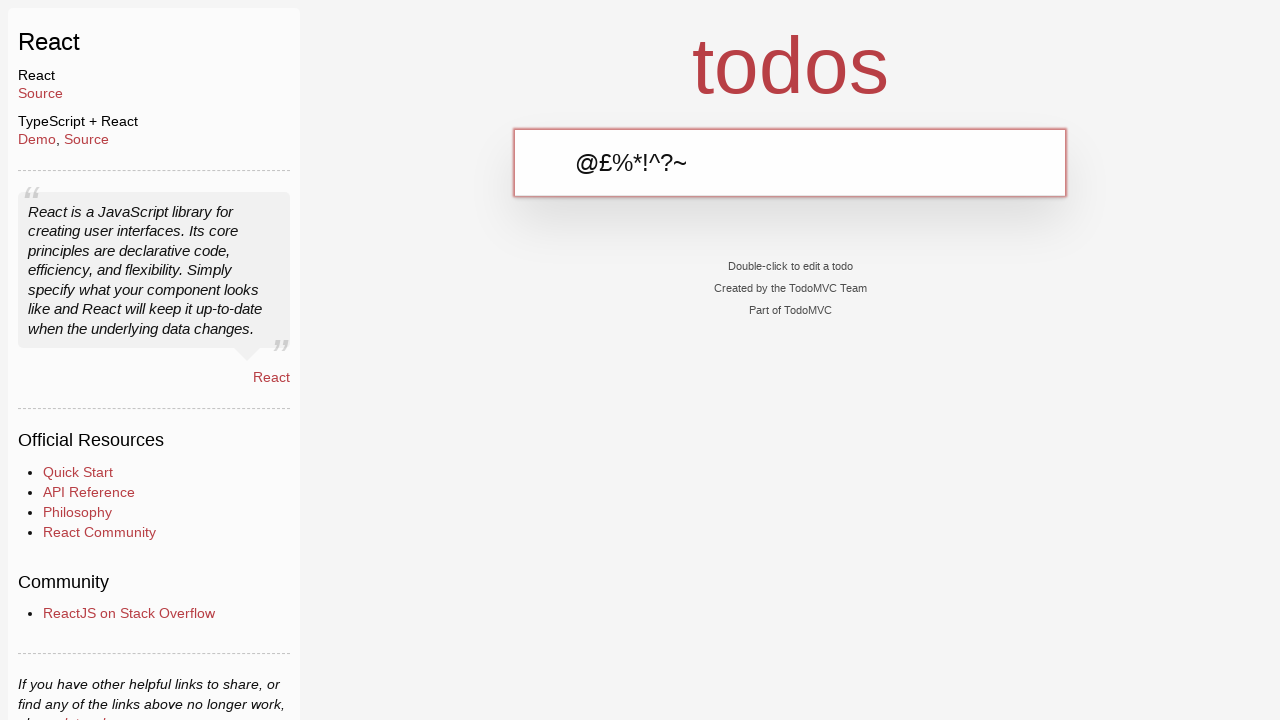

Pressed Enter to add the todo item with special characters on .new-todo
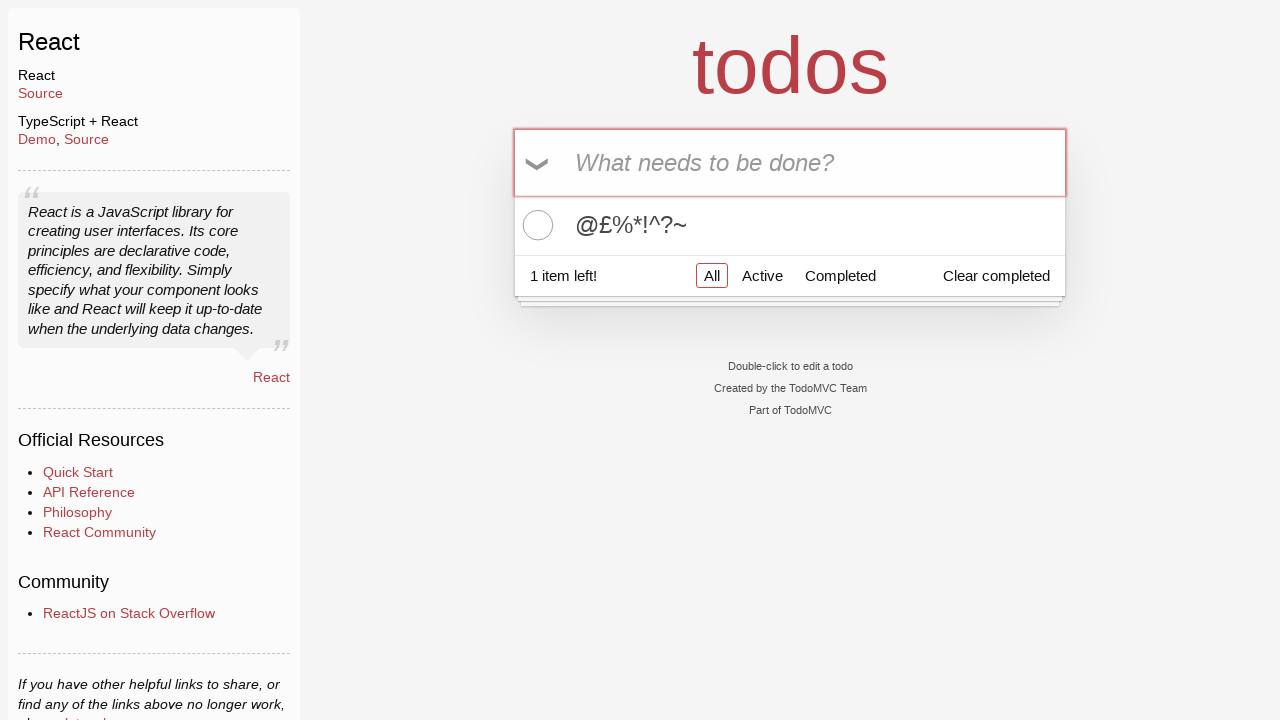

Verified that the todo item with special characters was added to the list
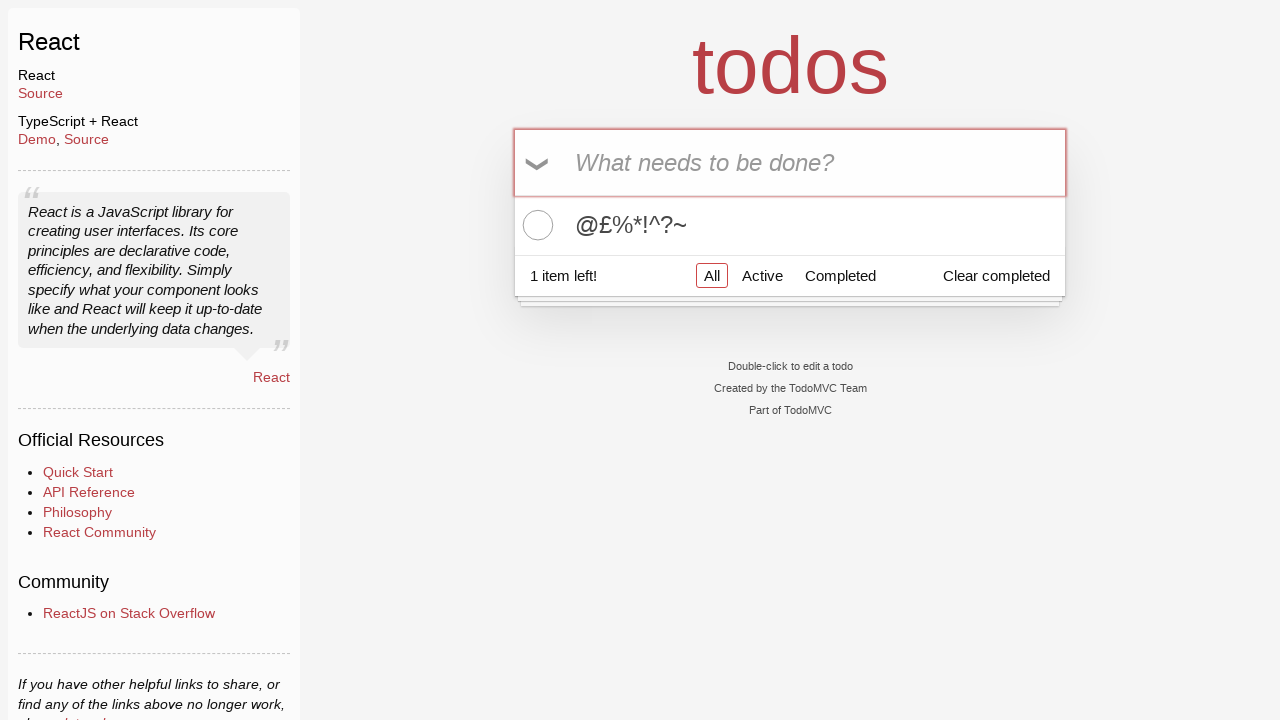

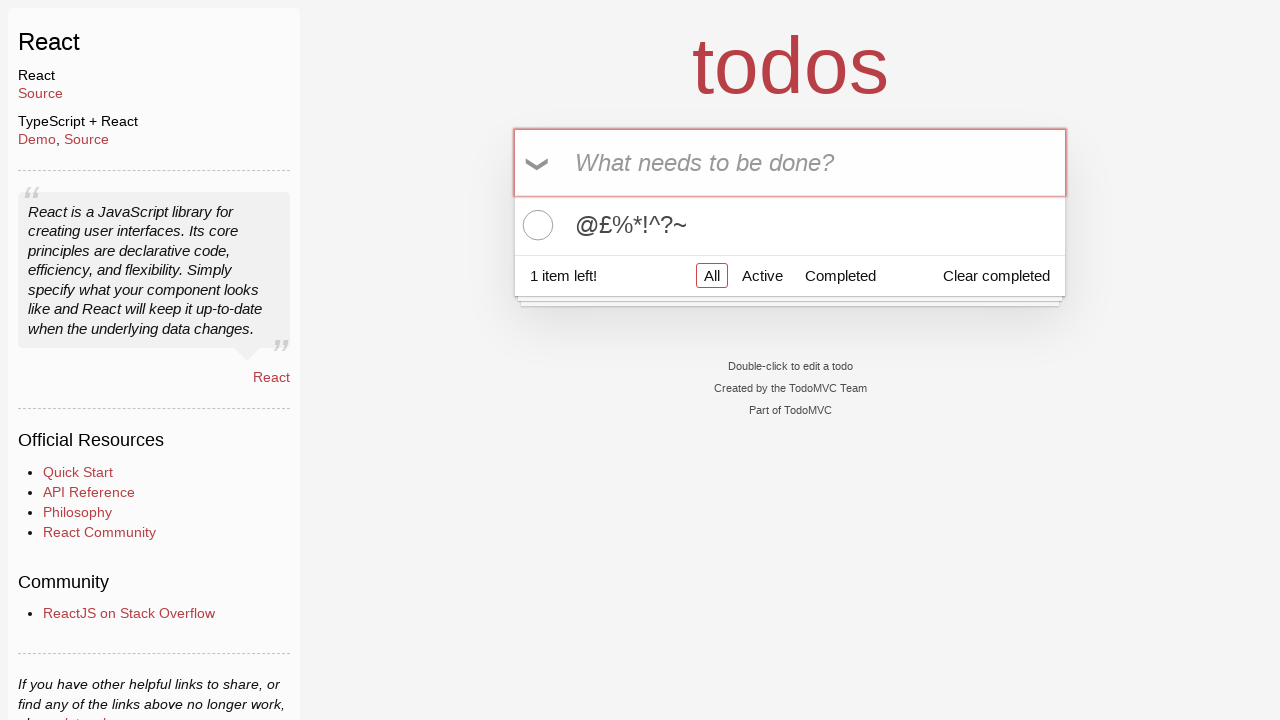